Navigates to a job search page on Drushim (Israeli job board), clicks the "load more" button multiple times to load additional job listings, then clicks on individual job items to expand their details.

Starting URL: https://www.drushim.co.il/jobs/search/%D7%9E%D7%A9%D7%A8%D7%94%20%D7%94%D7%99%D7%91%D7%A8%D7%99%D7%93%D7%99%D7%AA/?ssaen=1

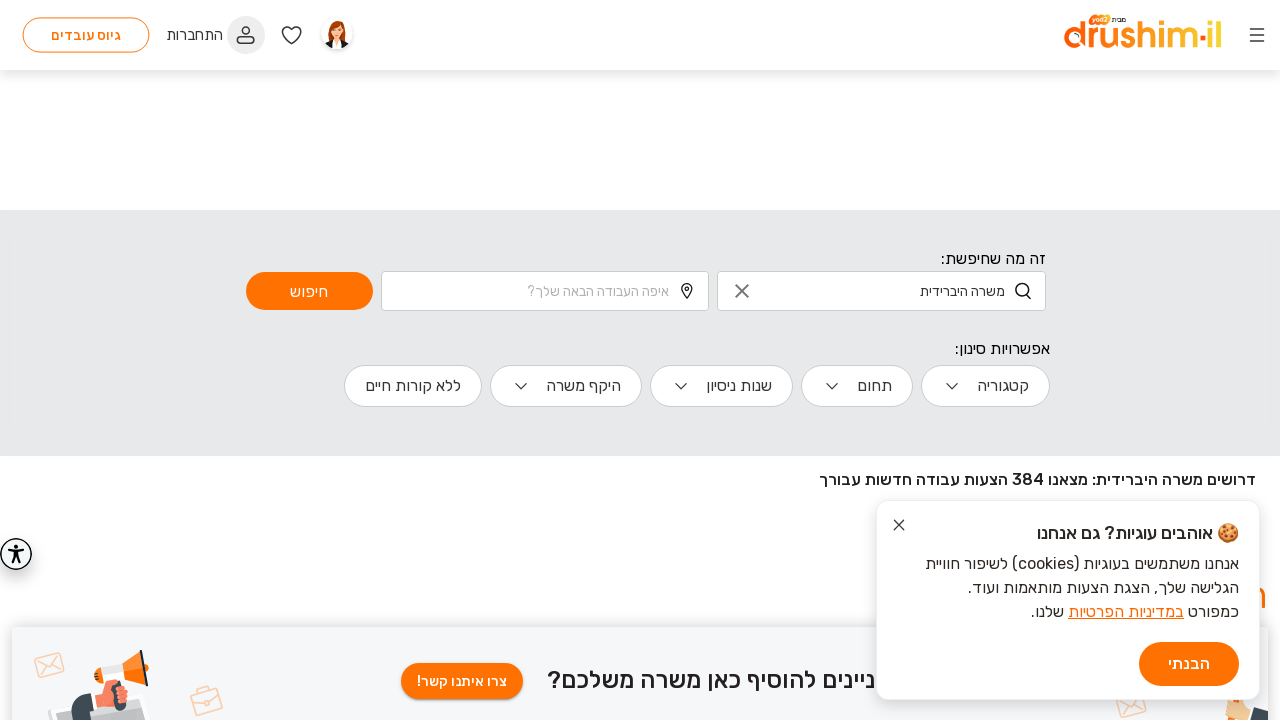

Load more button became visible
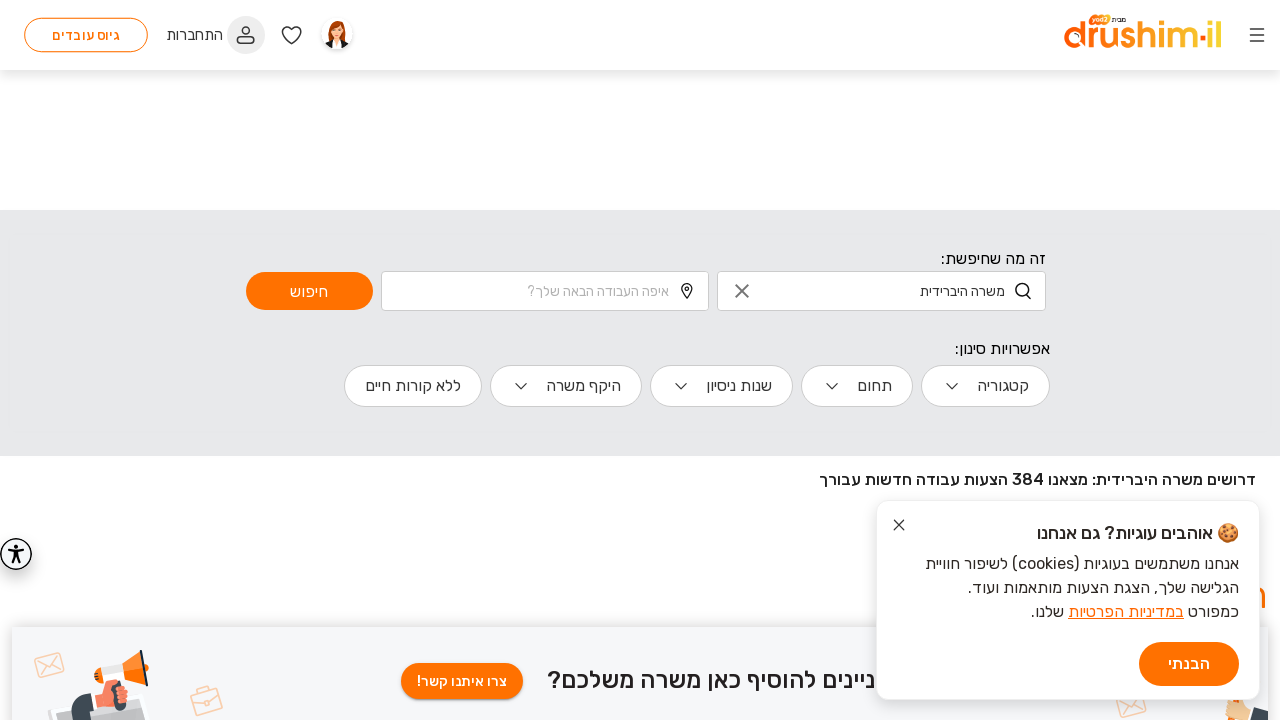

Clicked load more button to load additional job listings at (932, 702) on .load_jobs_btn
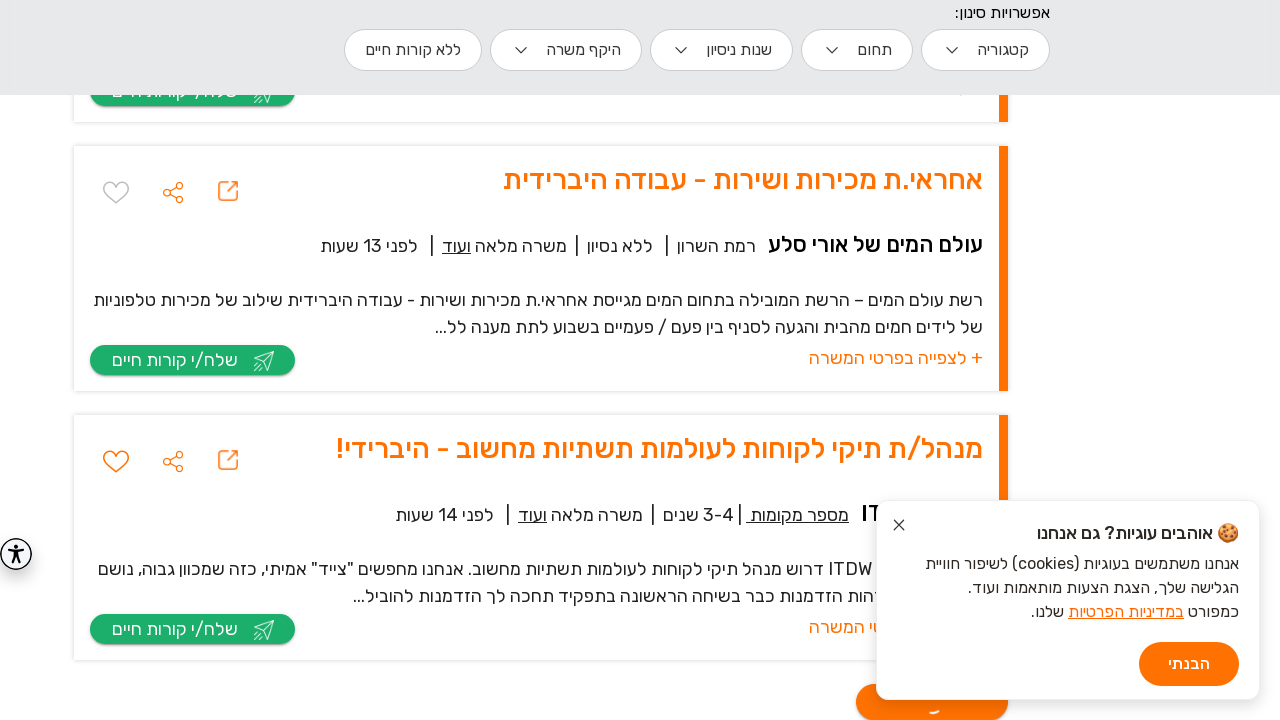

Waited 3 seconds for job listings to load
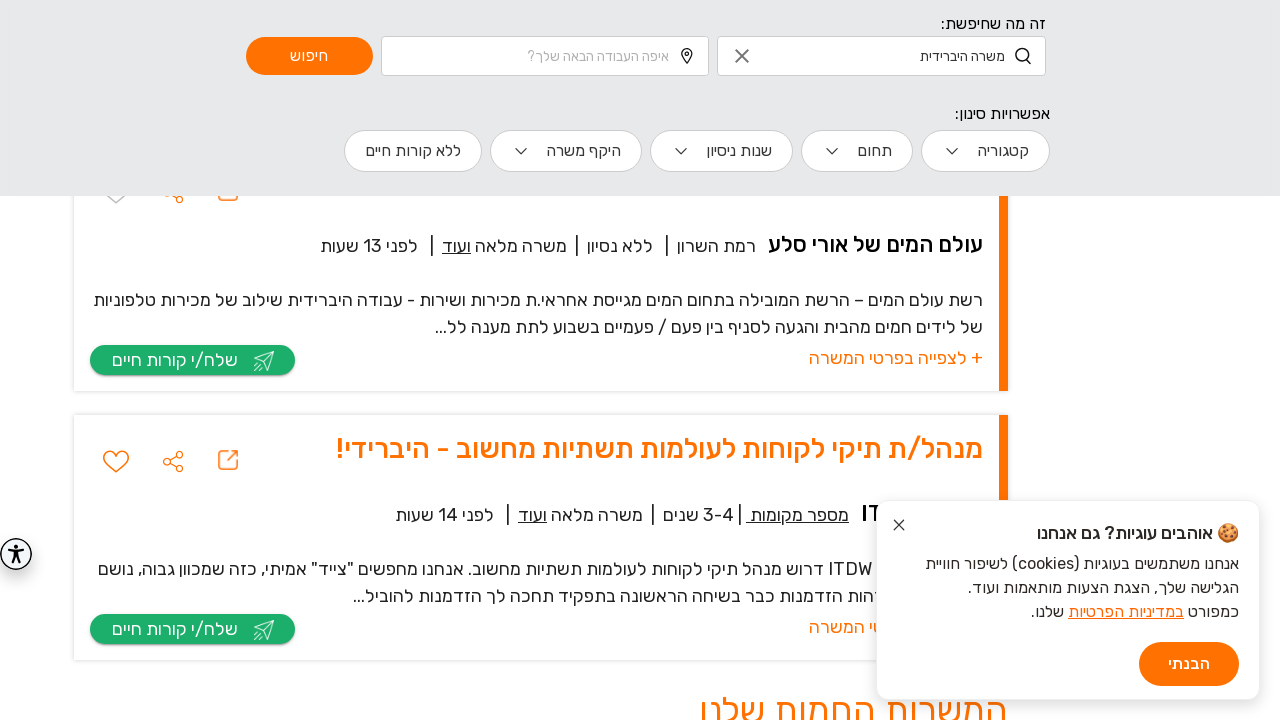

Load more button became visible
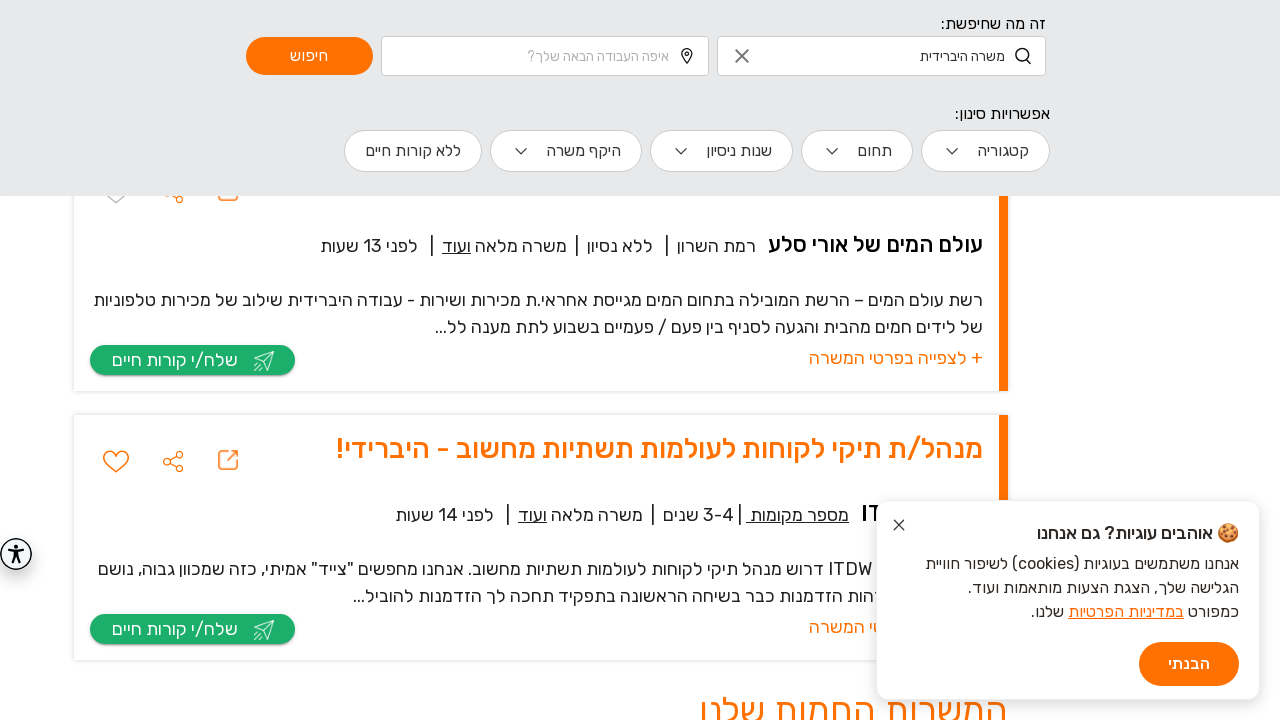

Clicked load more button to load additional job listings at (932, 360) on .load_jobs_btn
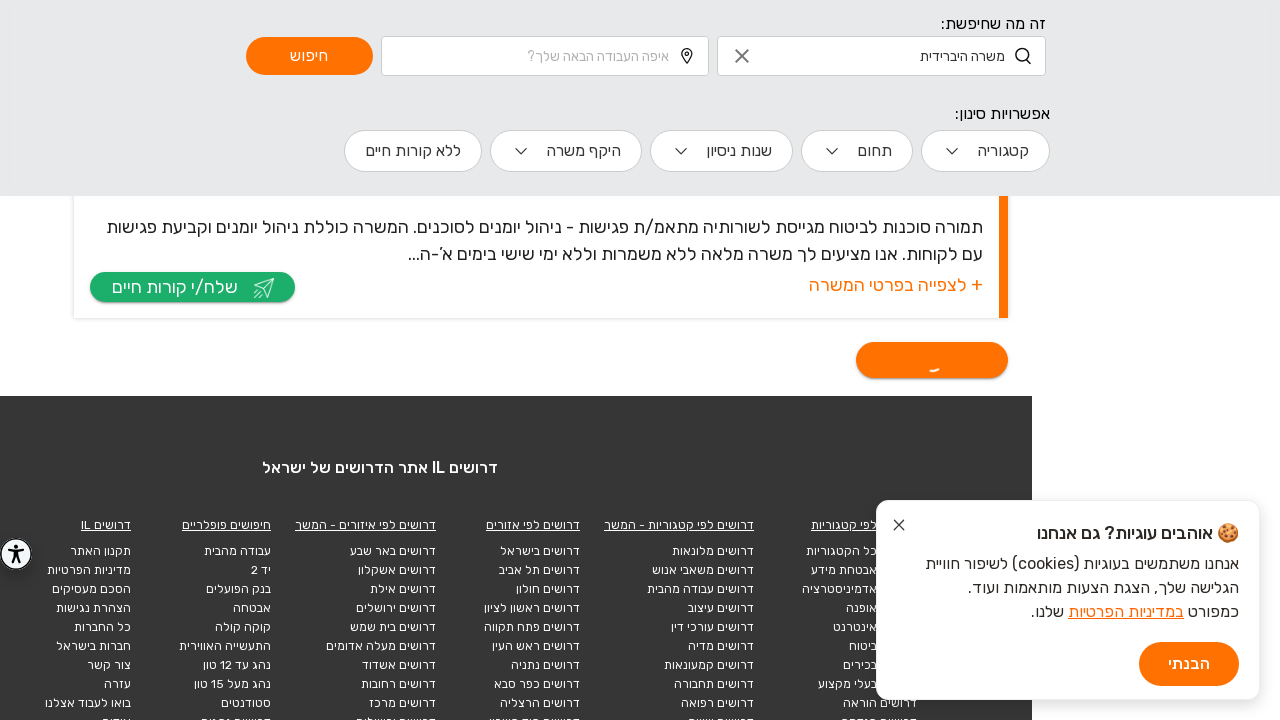

Waited 3 seconds for job listings to load
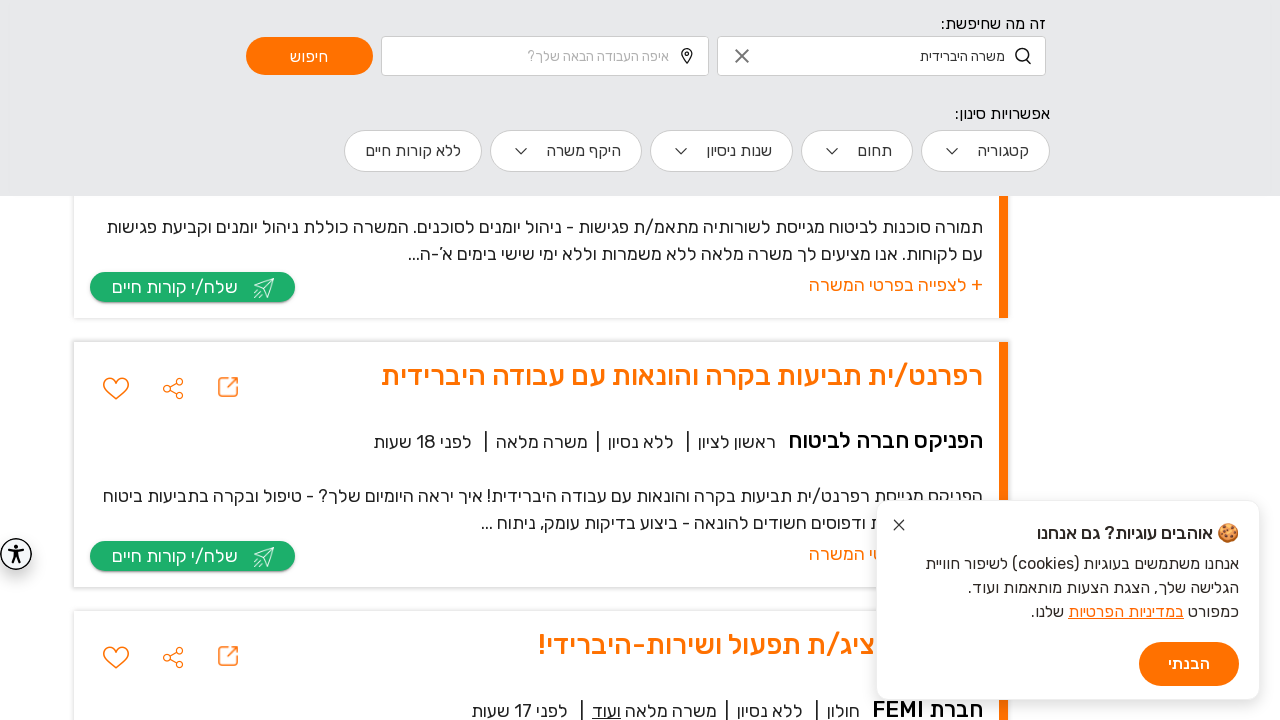

Load more button became visible
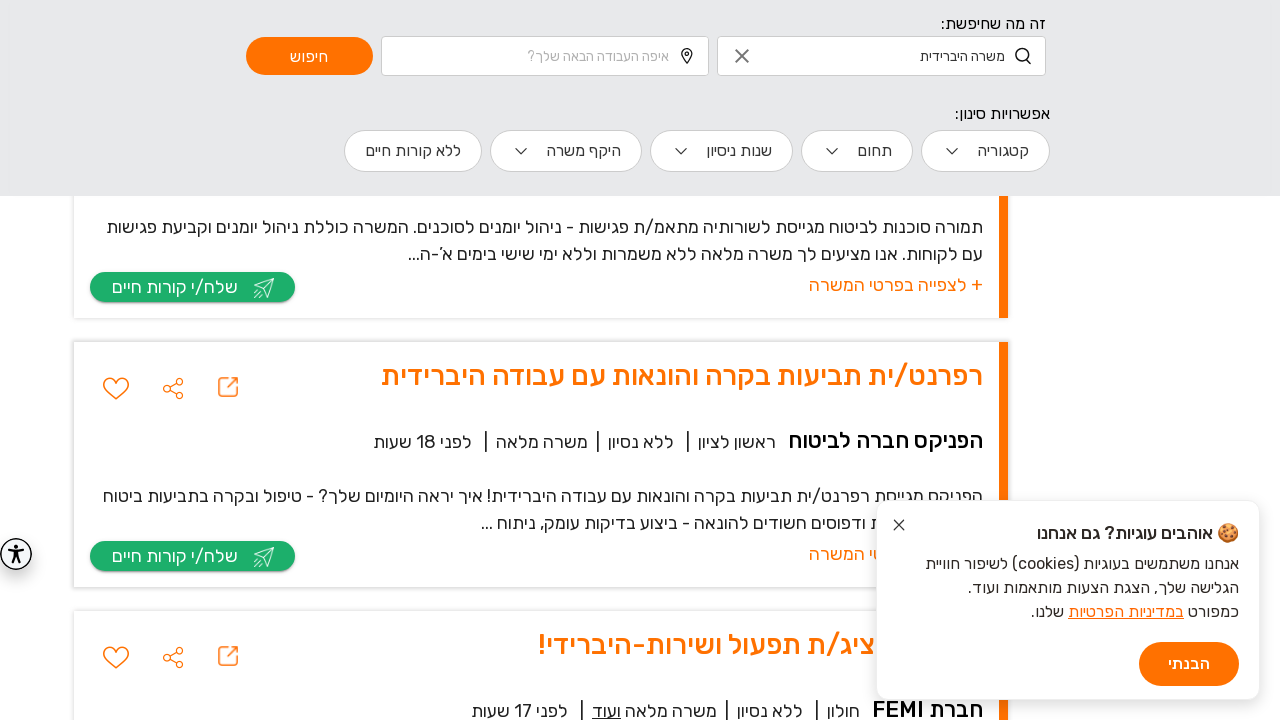

Clicked load more button to load additional job listings at (932, 361) on .load_jobs_btn
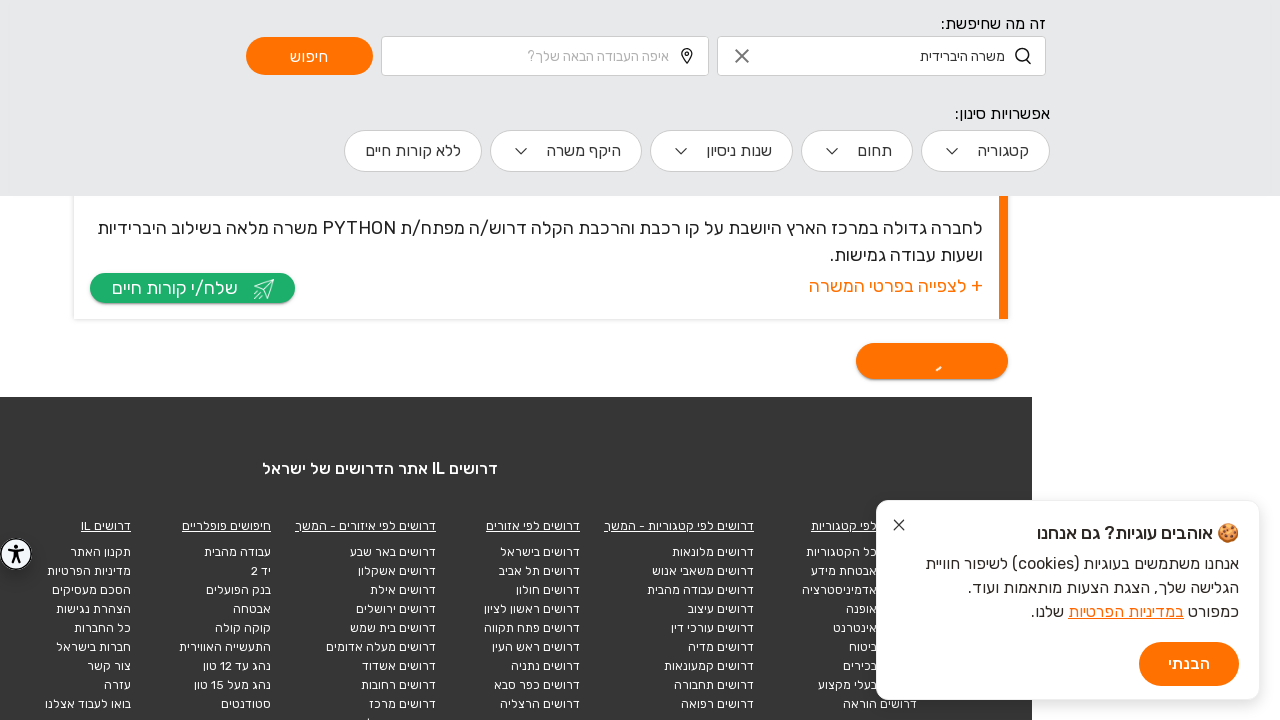

Waited 3 seconds for job listings to load
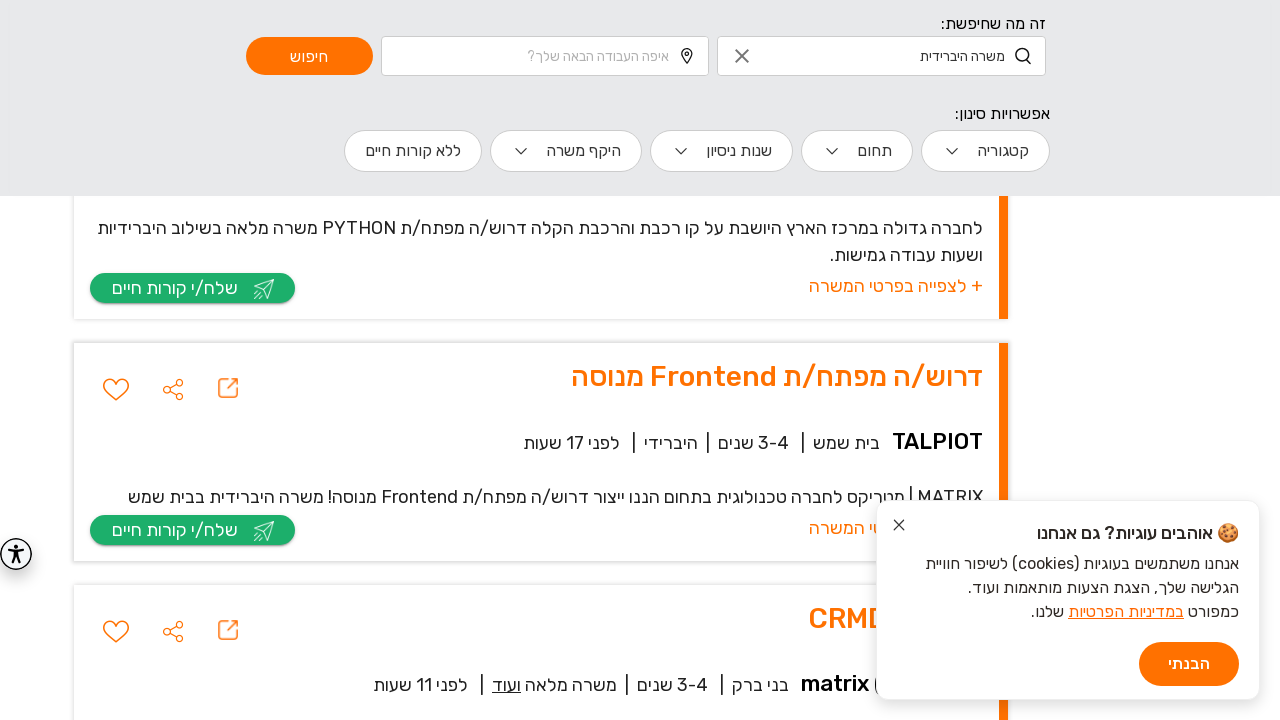

Job listing elements loaded and became visible
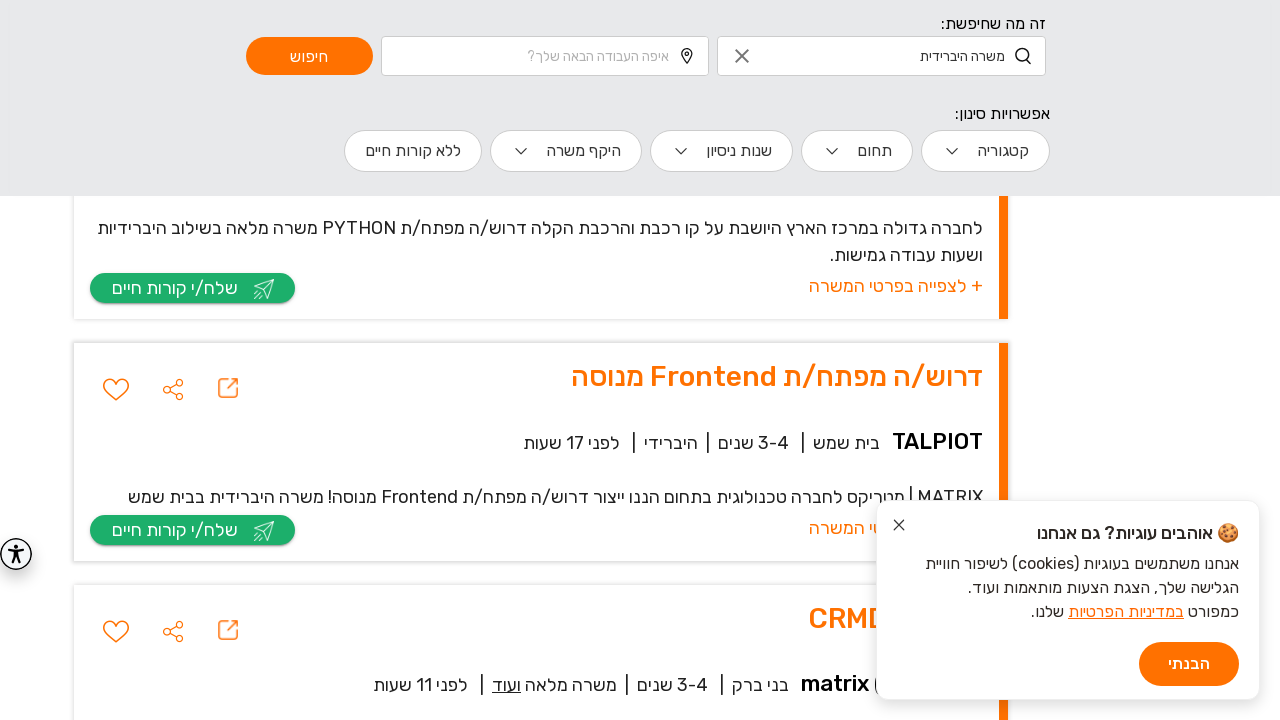

Scrolled job item 1 into view
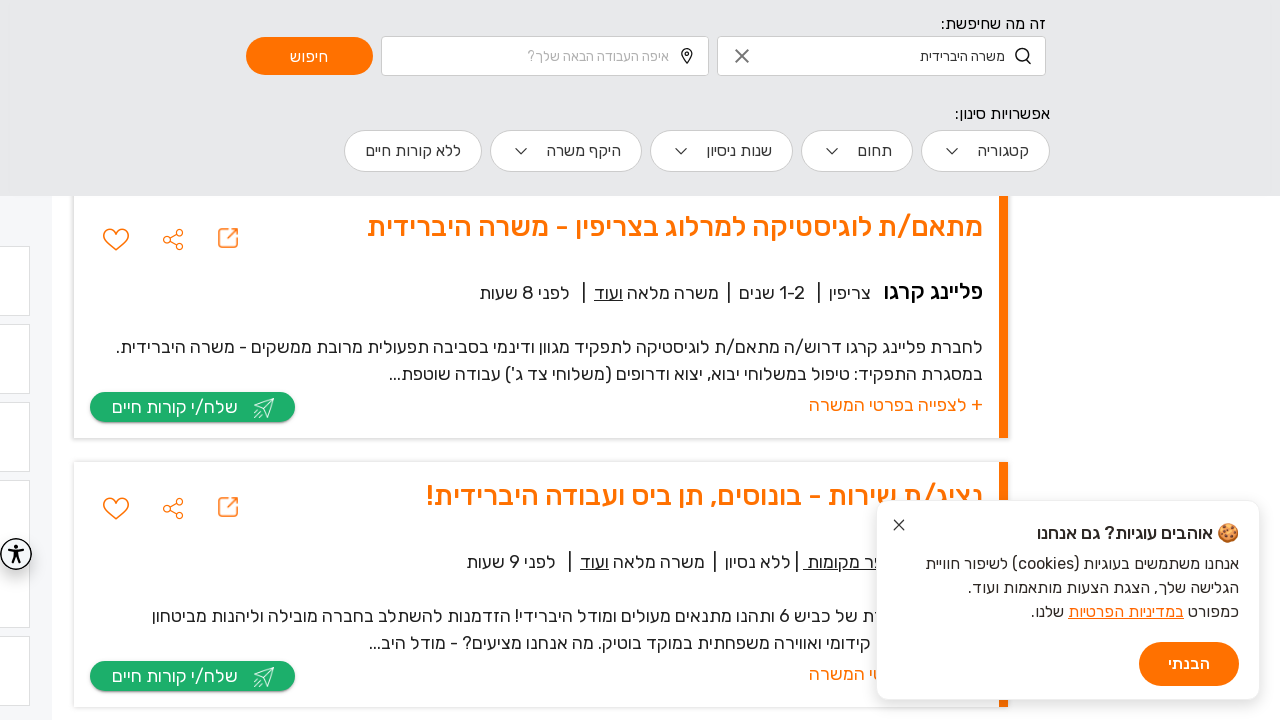

Waited 1 second before clicking job item
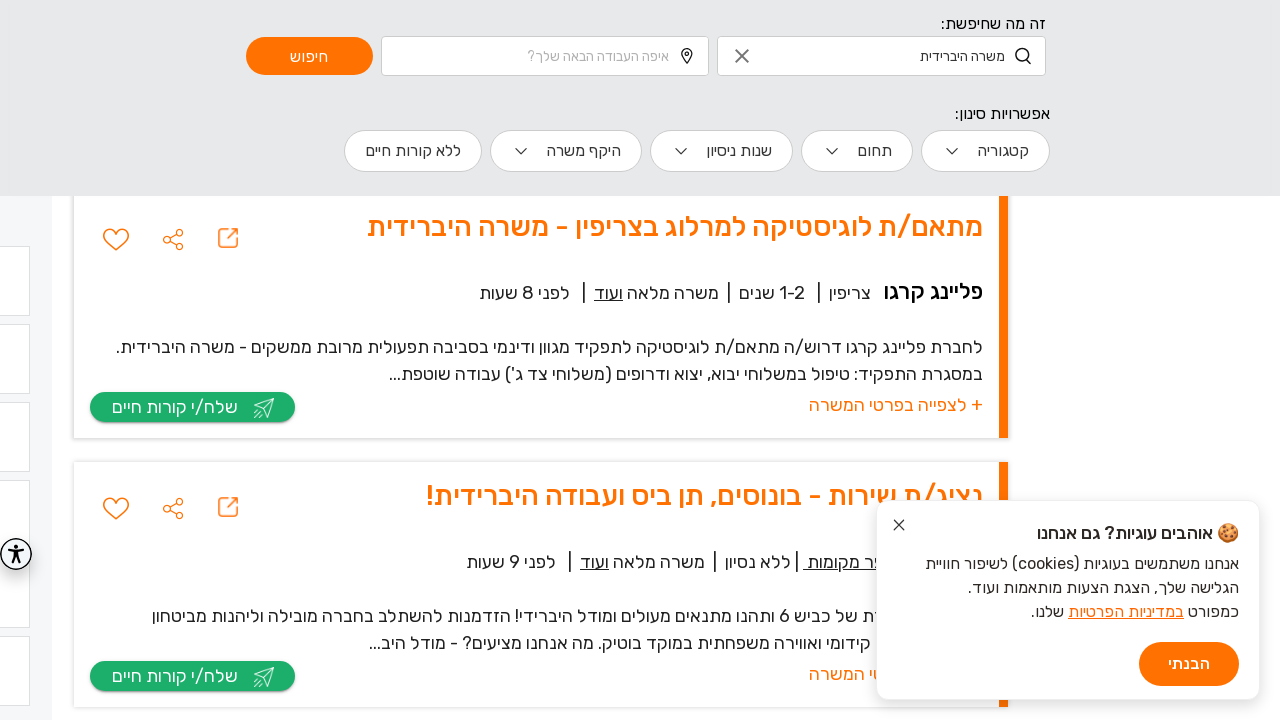

Clicked job item 1 to expand details at (536, 361) on p.display-18.view-on-submit.mb-0 >> nth=0
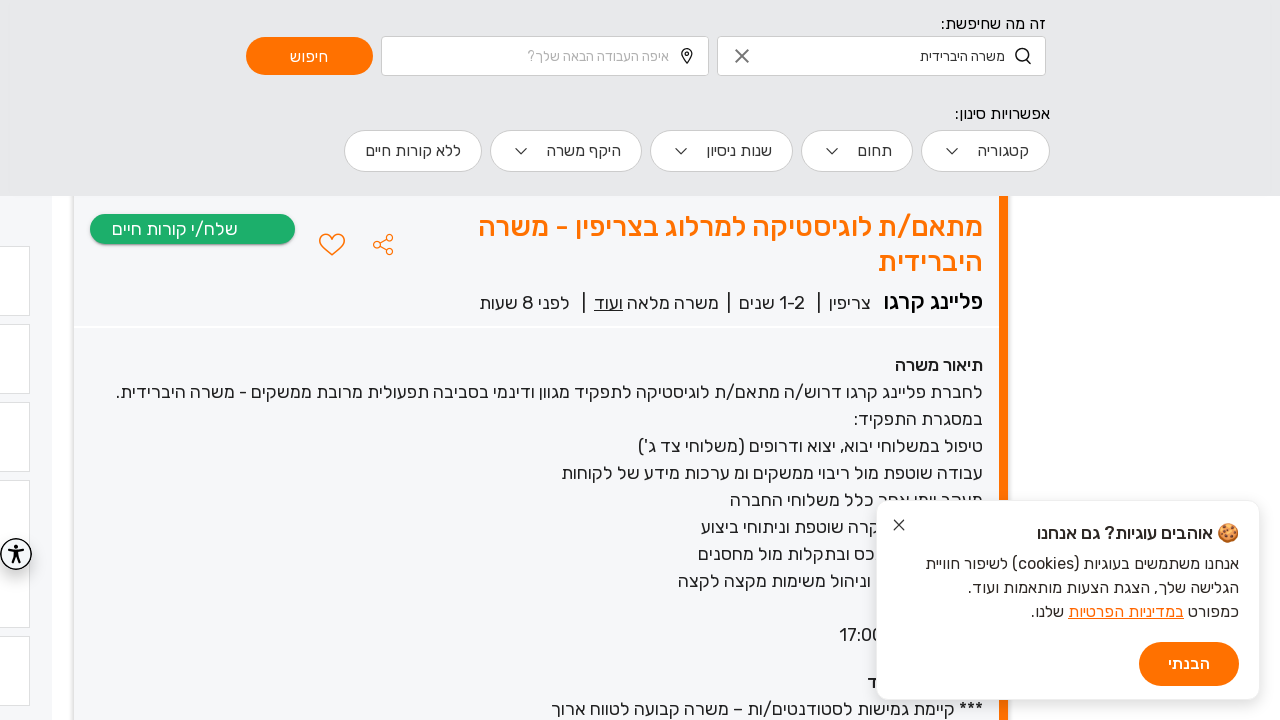

Waited 2 seconds for job details to load
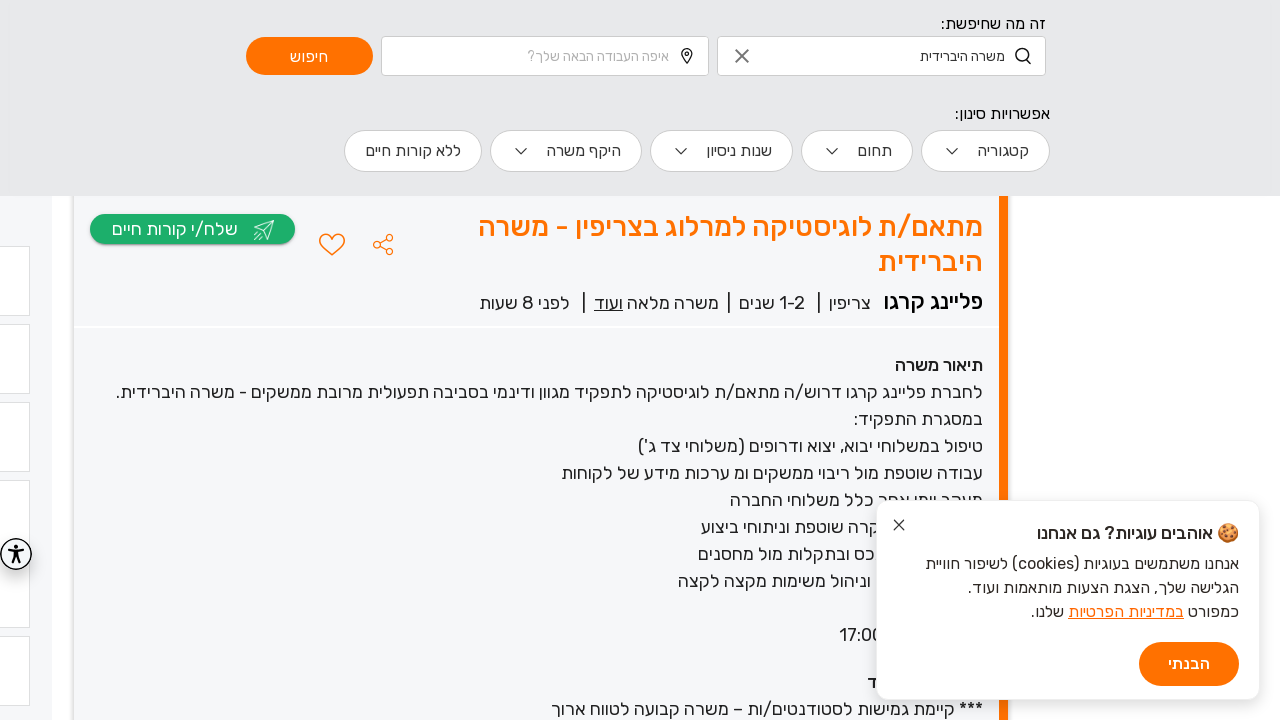

Scrolled job item 2 into view
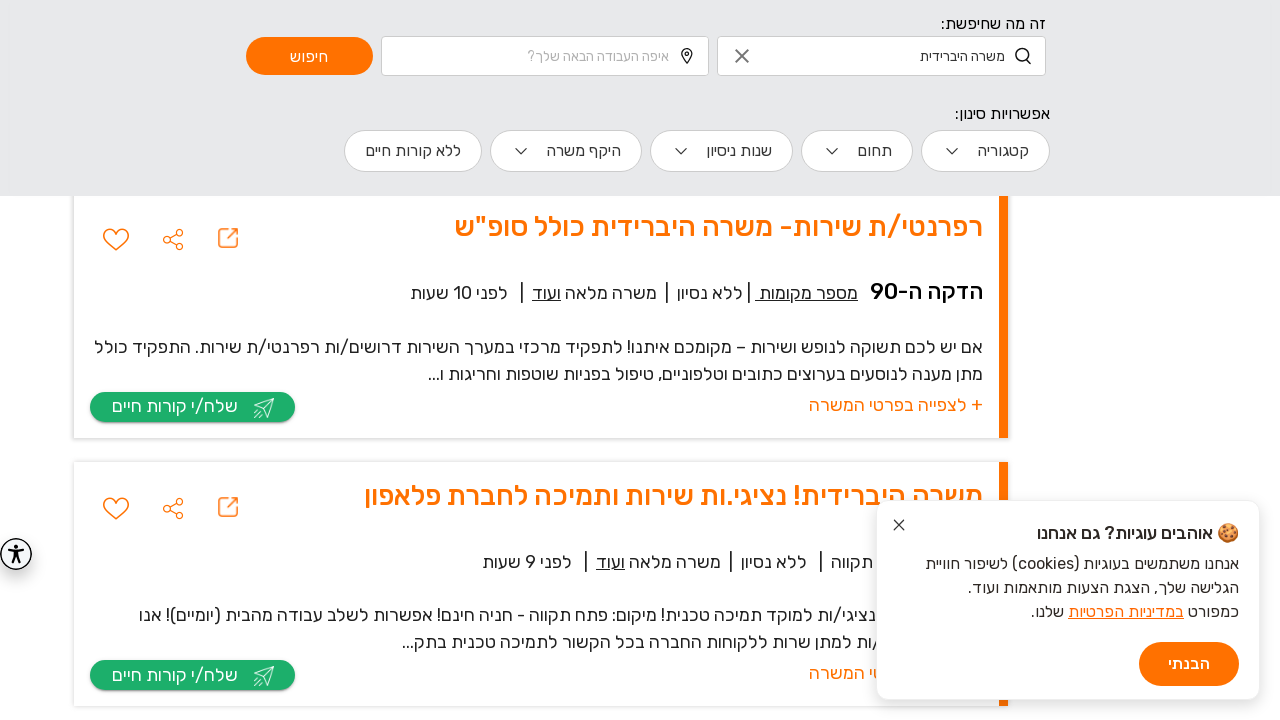

Waited 1 second before clicking job item
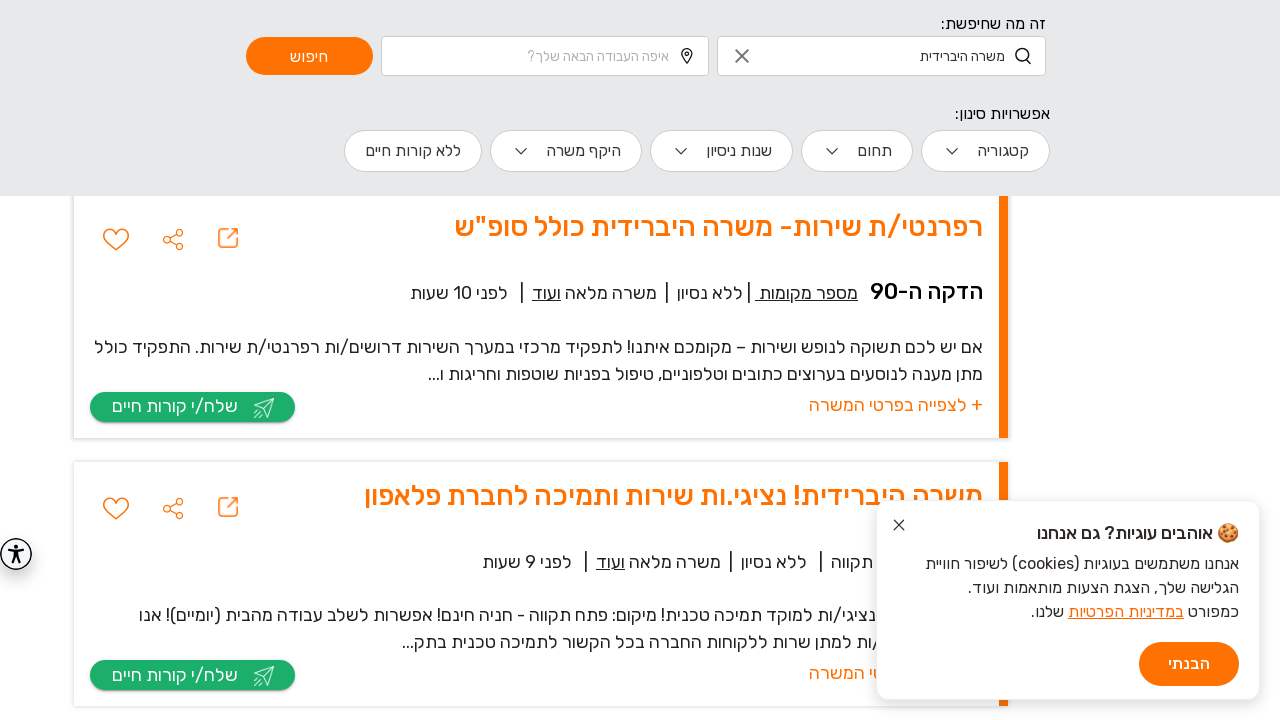

Clicked job item 2 to expand details at (536, 360) on p.display-18.view-on-submit.mb-0 >> nth=1
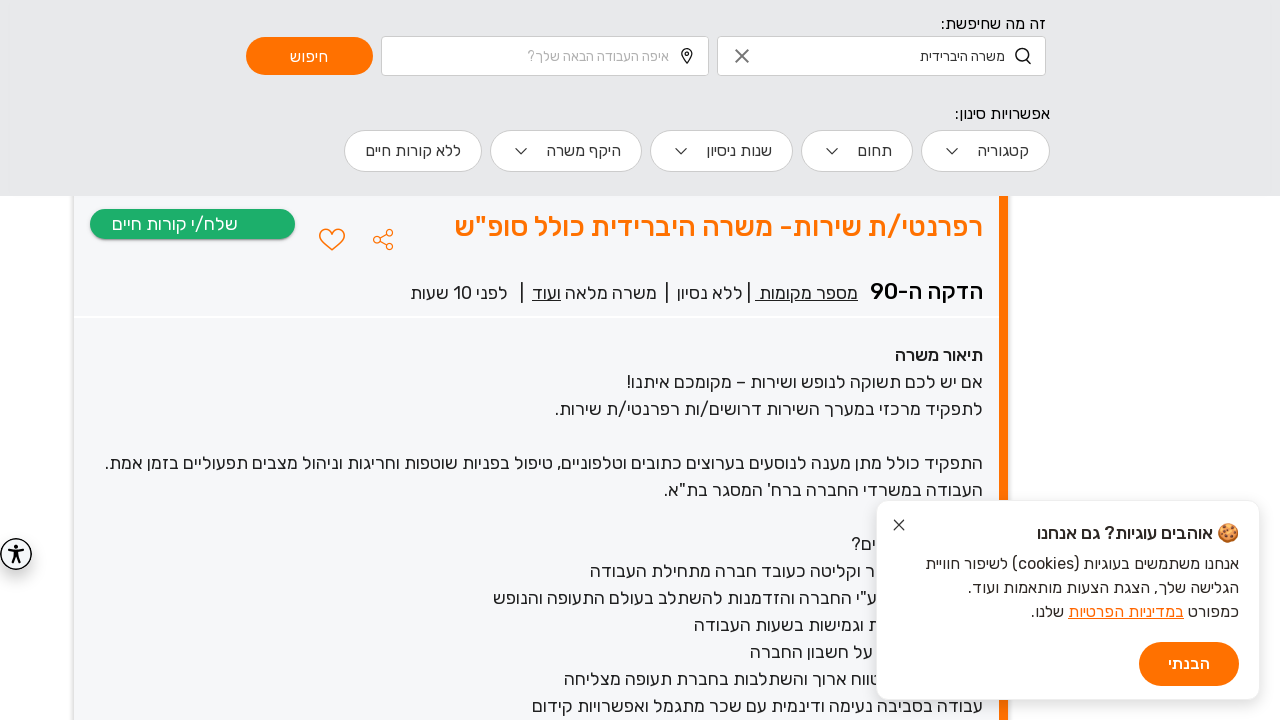

Waited 2 seconds for job details to load
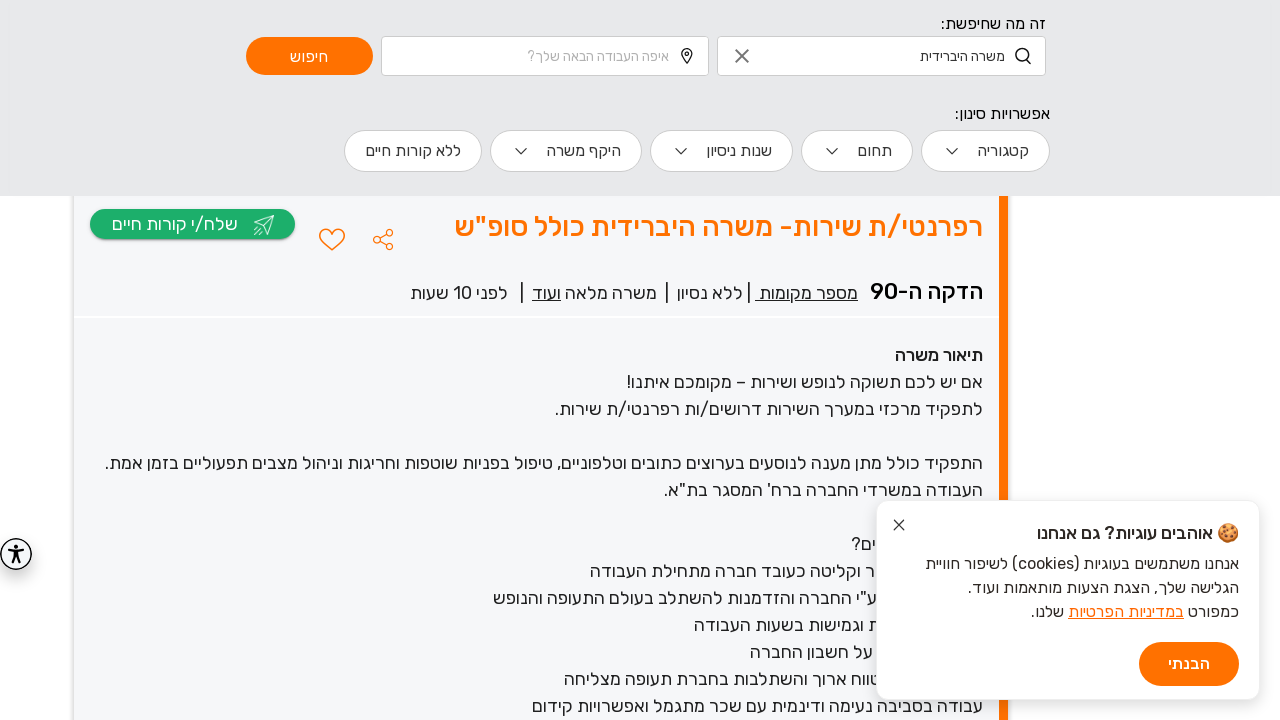

Scrolled job item 3 into view
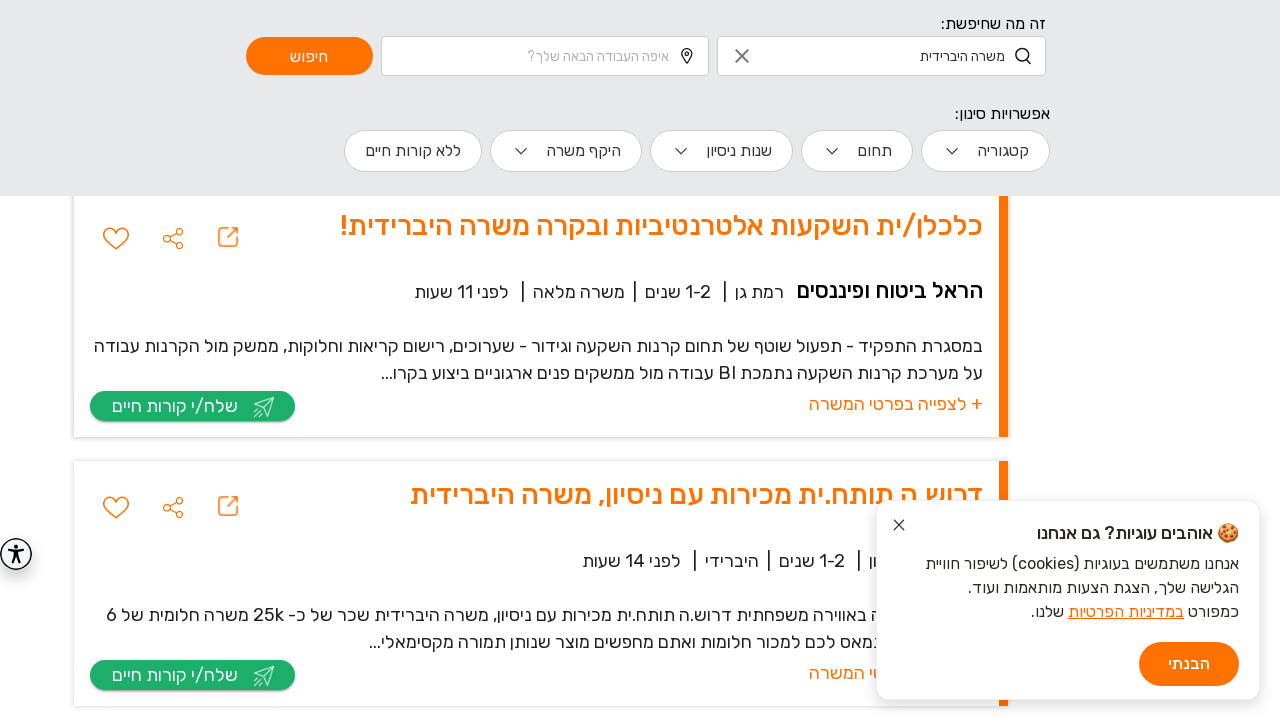

Waited 1 second before clicking job item
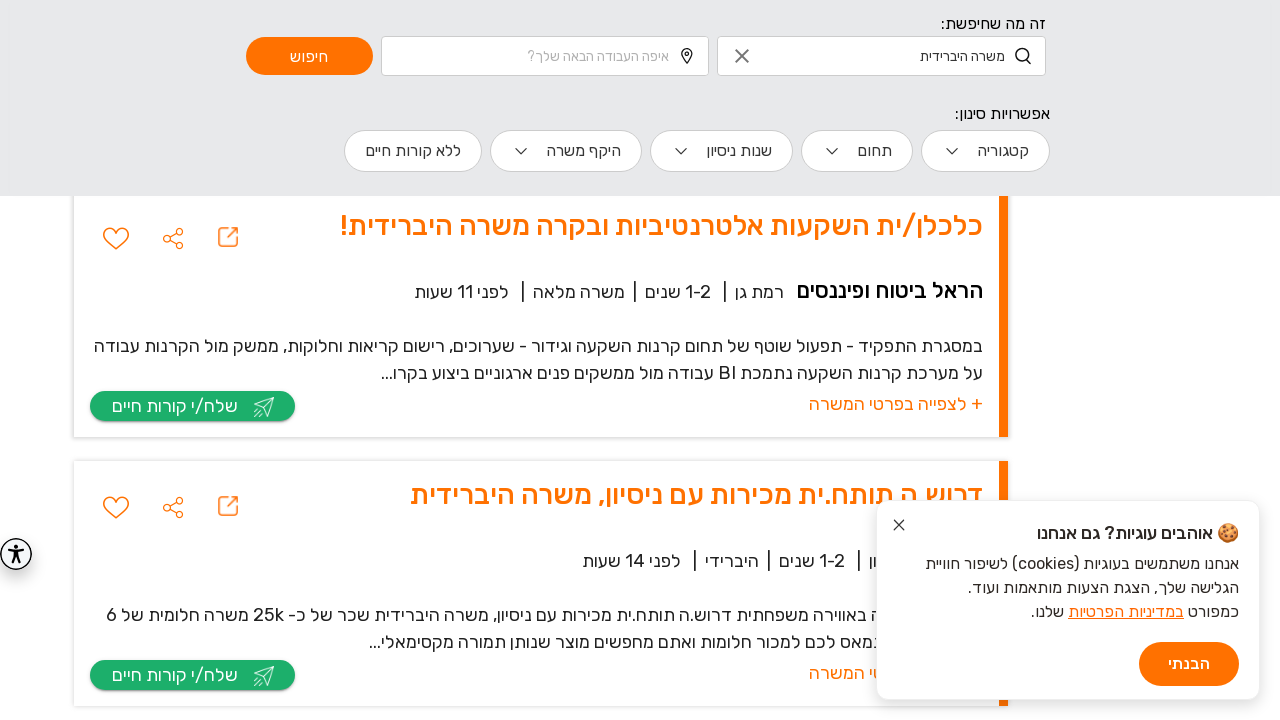

Clicked job item 3 to expand details at (536, 360) on p.display-18.view-on-submit.mb-0 >> nth=2
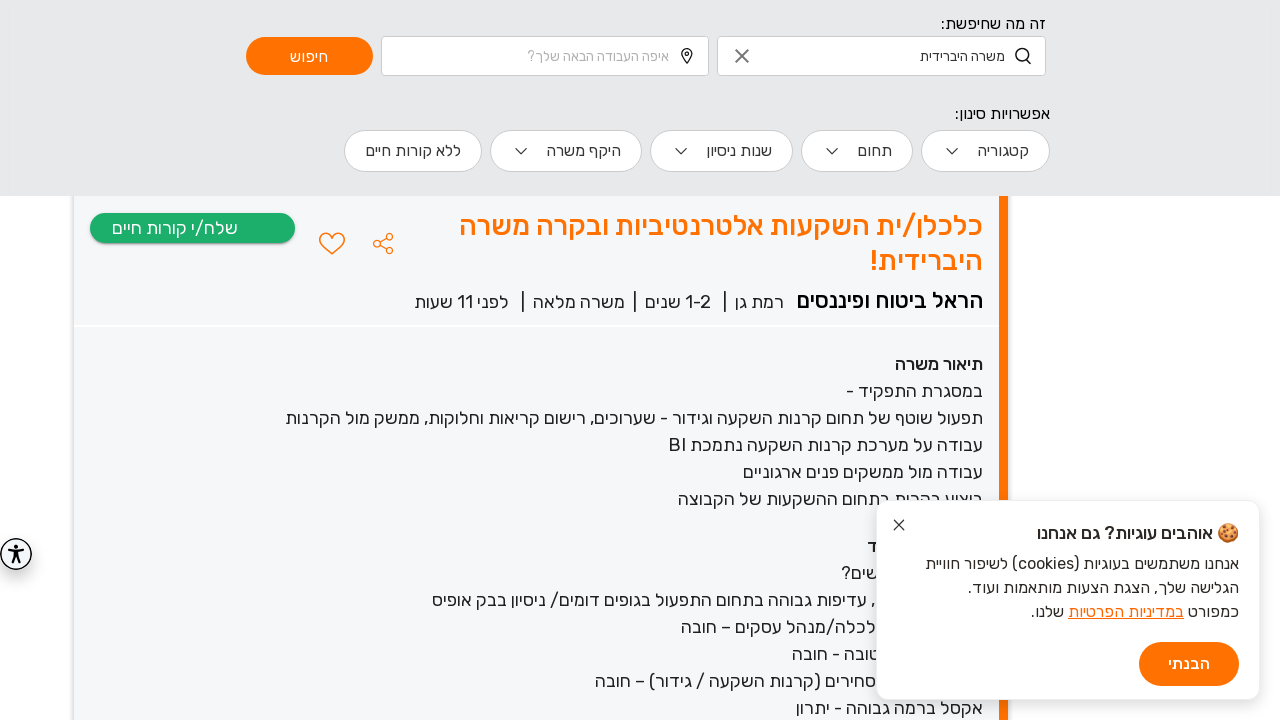

Waited 2 seconds for job details to load
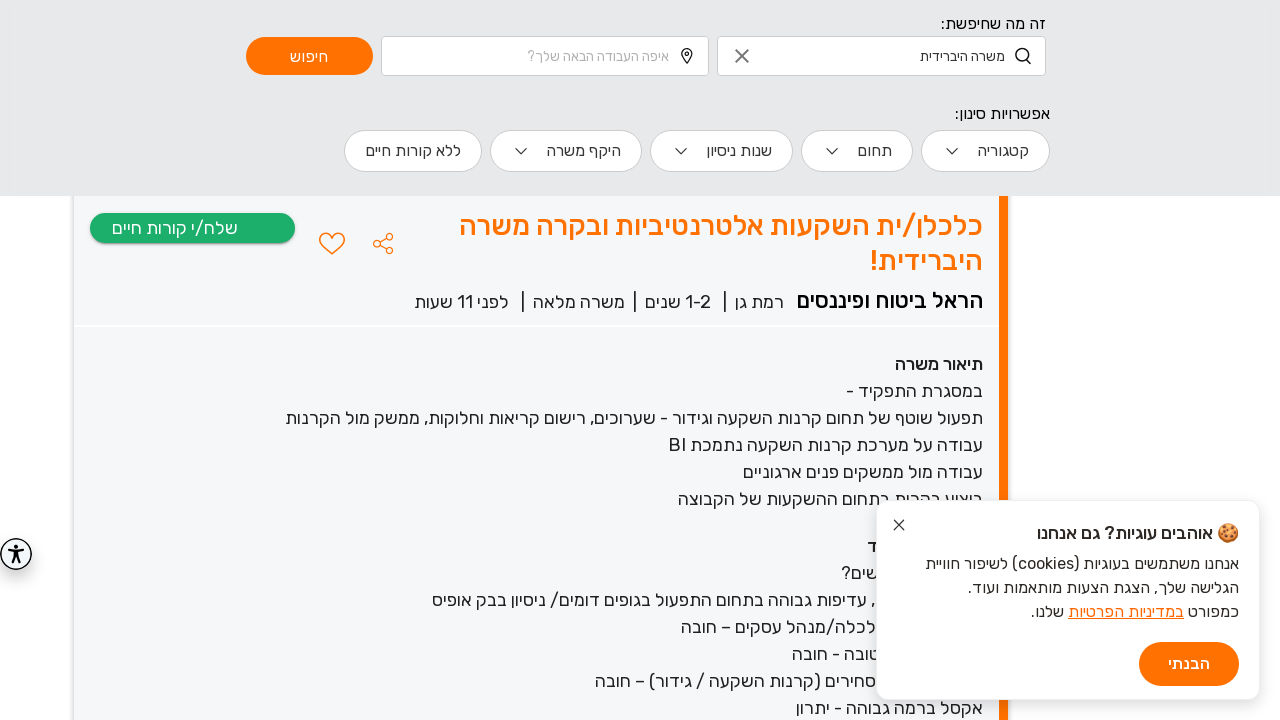

Job details container became visible
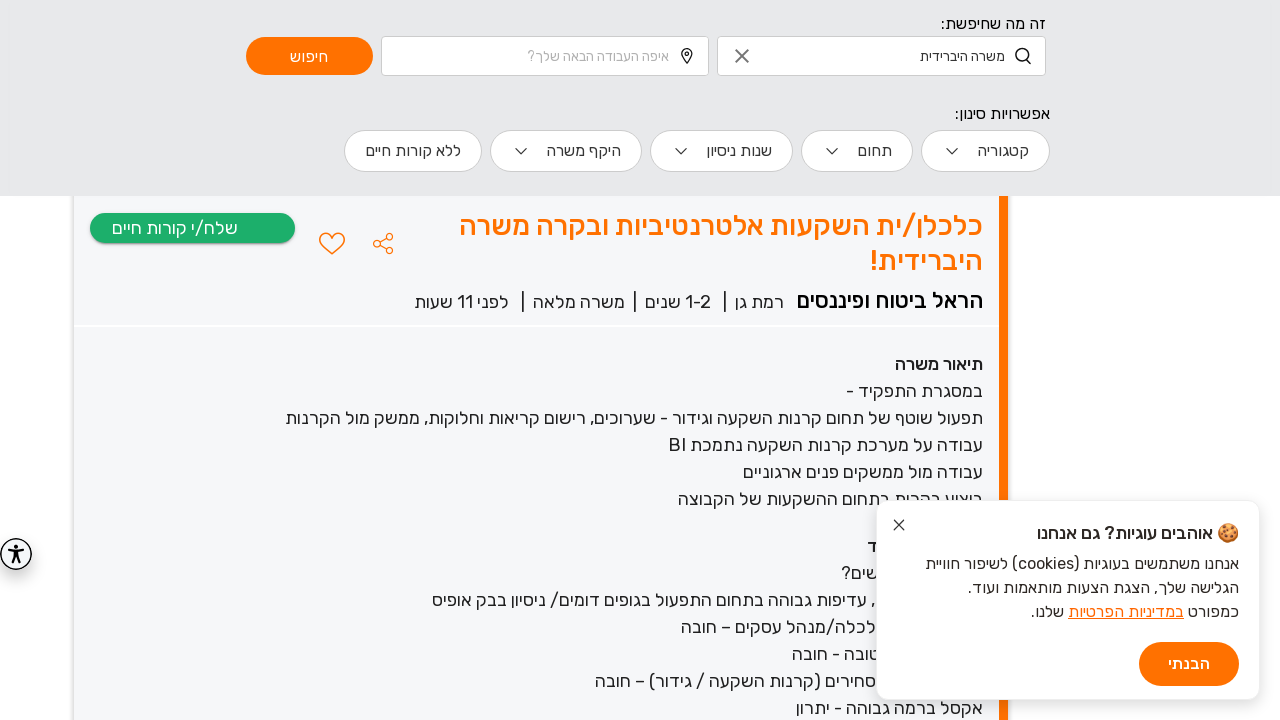

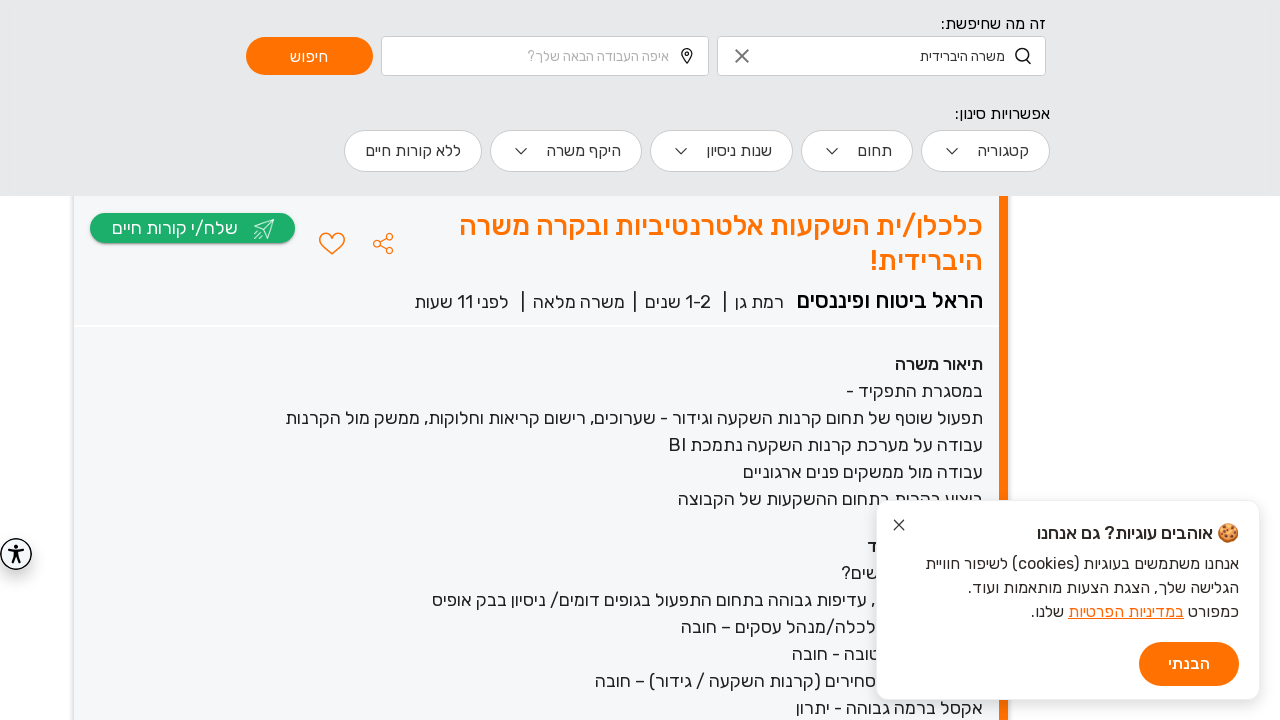